Tests that the complete all checkbox updates state when individual items are completed or cleared

Starting URL: https://demo.playwright.dev/todomvc

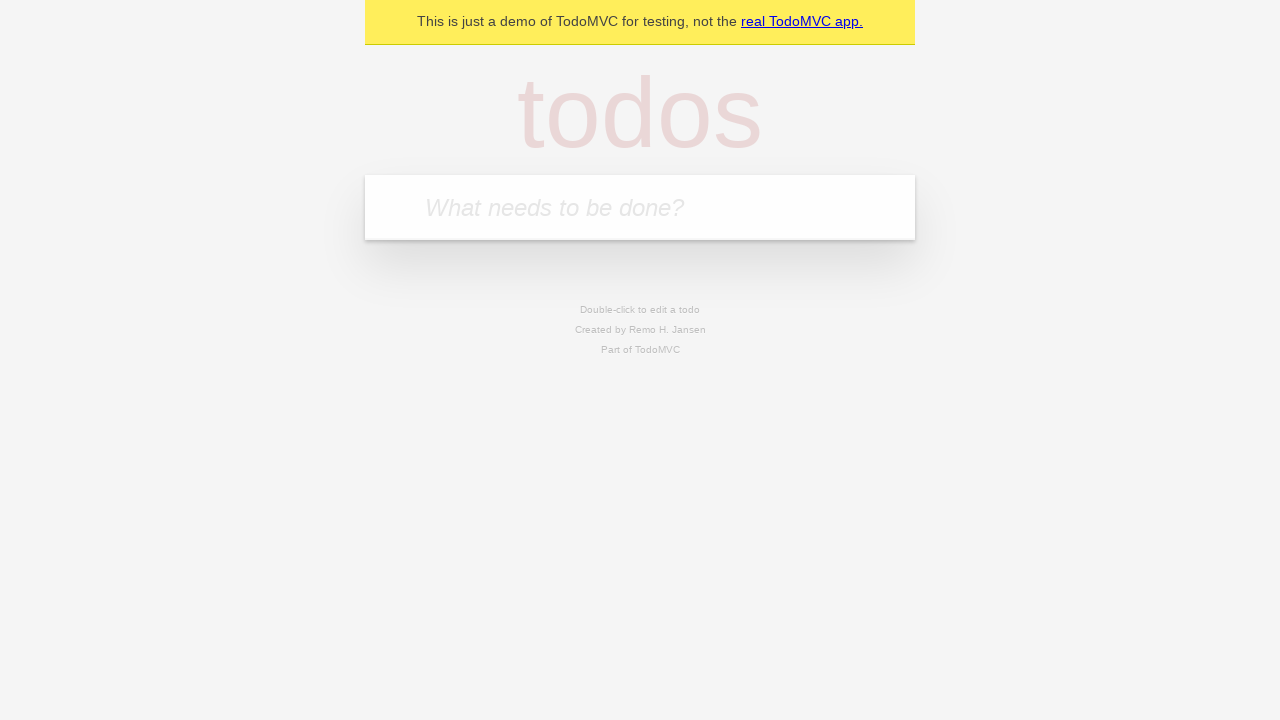

Filled todo input with 'buy some cheese' on internal:attr=[placeholder="What needs to be done?"i]
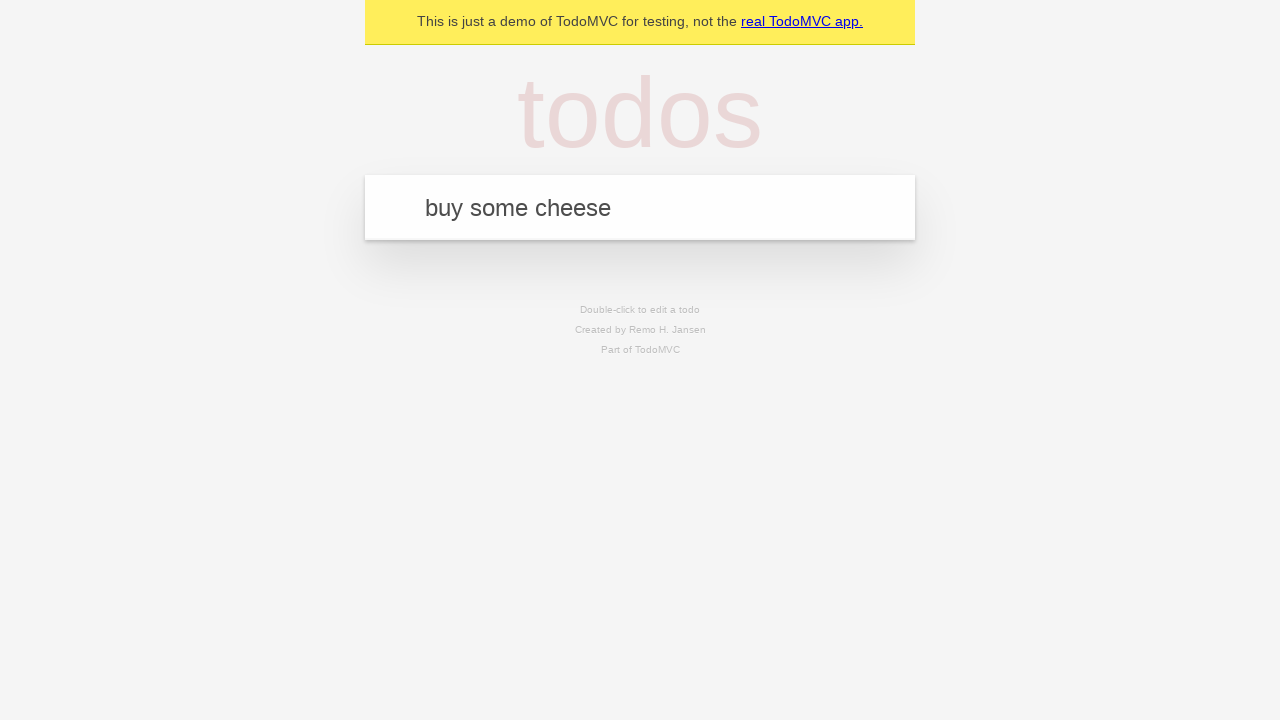

Pressed Enter to create first todo on internal:attr=[placeholder="What needs to be done?"i]
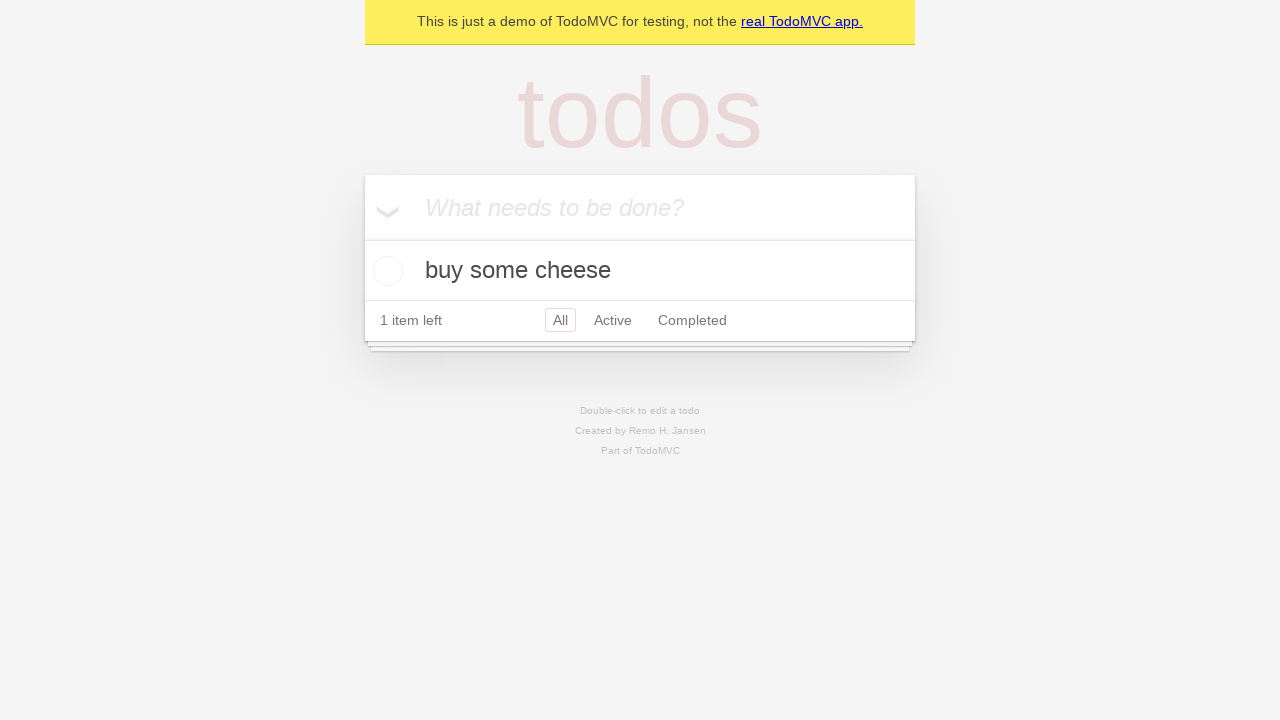

Filled todo input with 'feed the cat' on internal:attr=[placeholder="What needs to be done?"i]
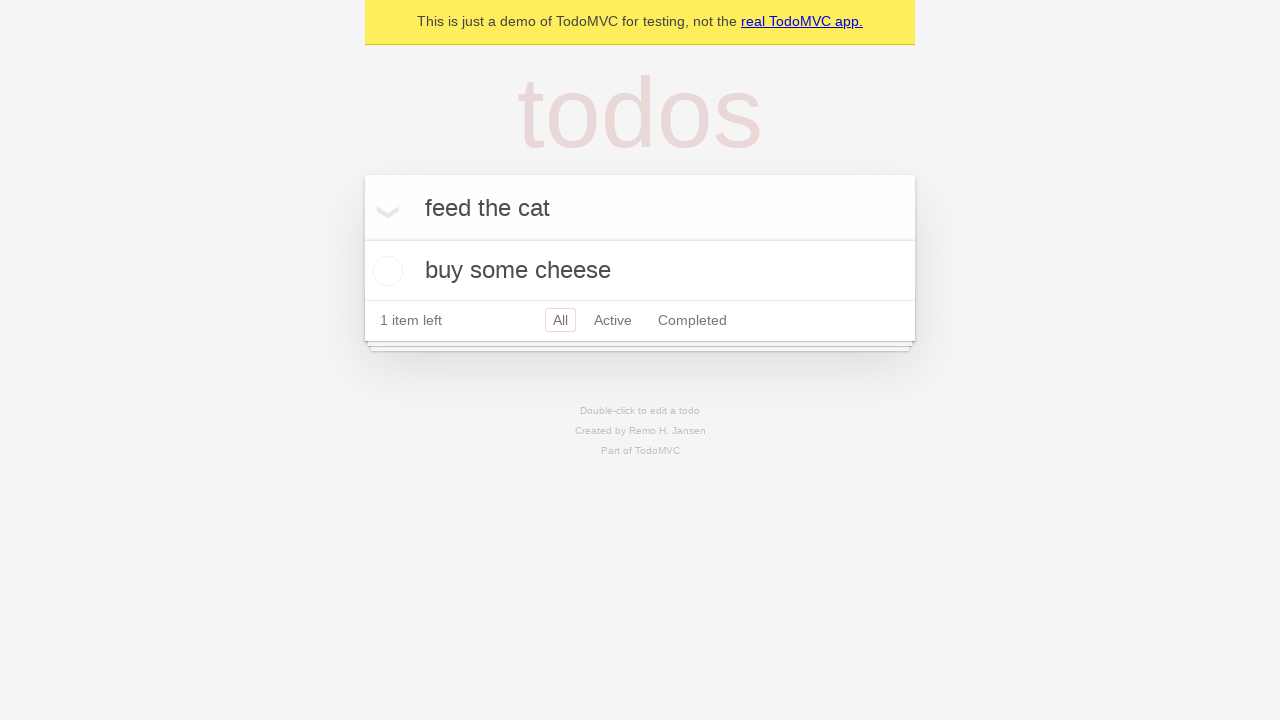

Pressed Enter to create second todo on internal:attr=[placeholder="What needs to be done?"i]
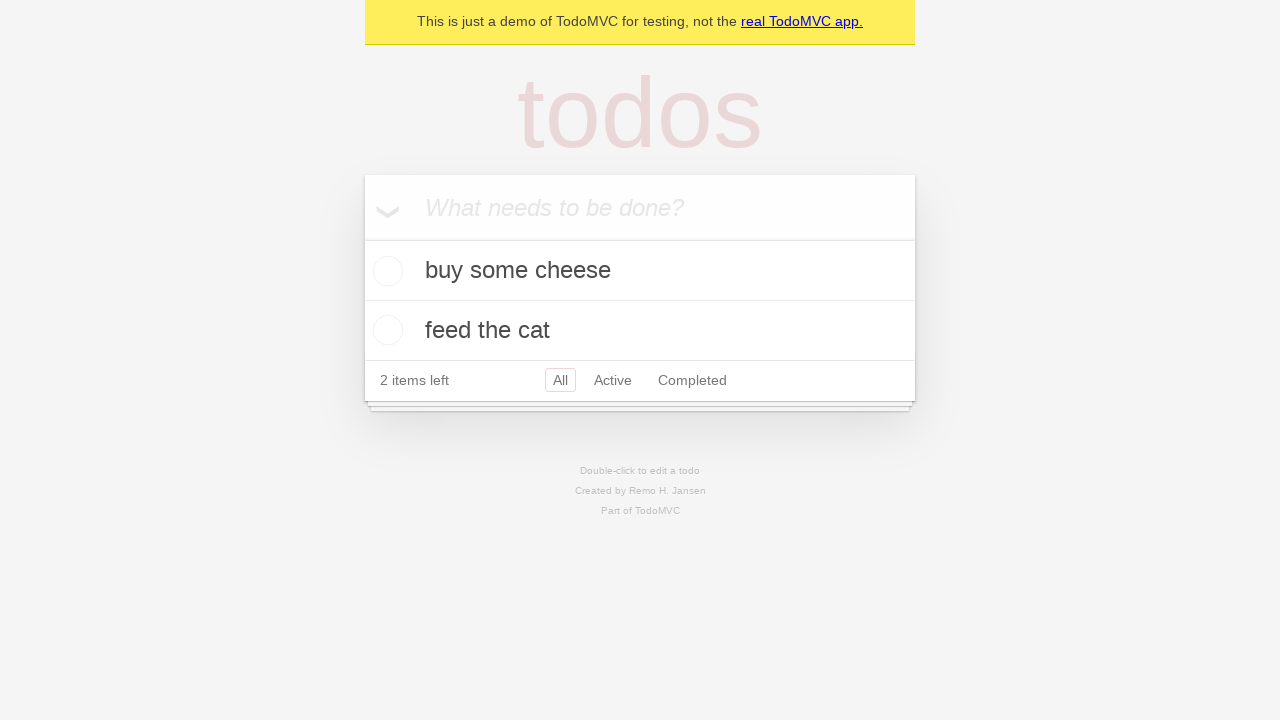

Filled todo input with 'book a doctors appointment' on internal:attr=[placeholder="What needs to be done?"i]
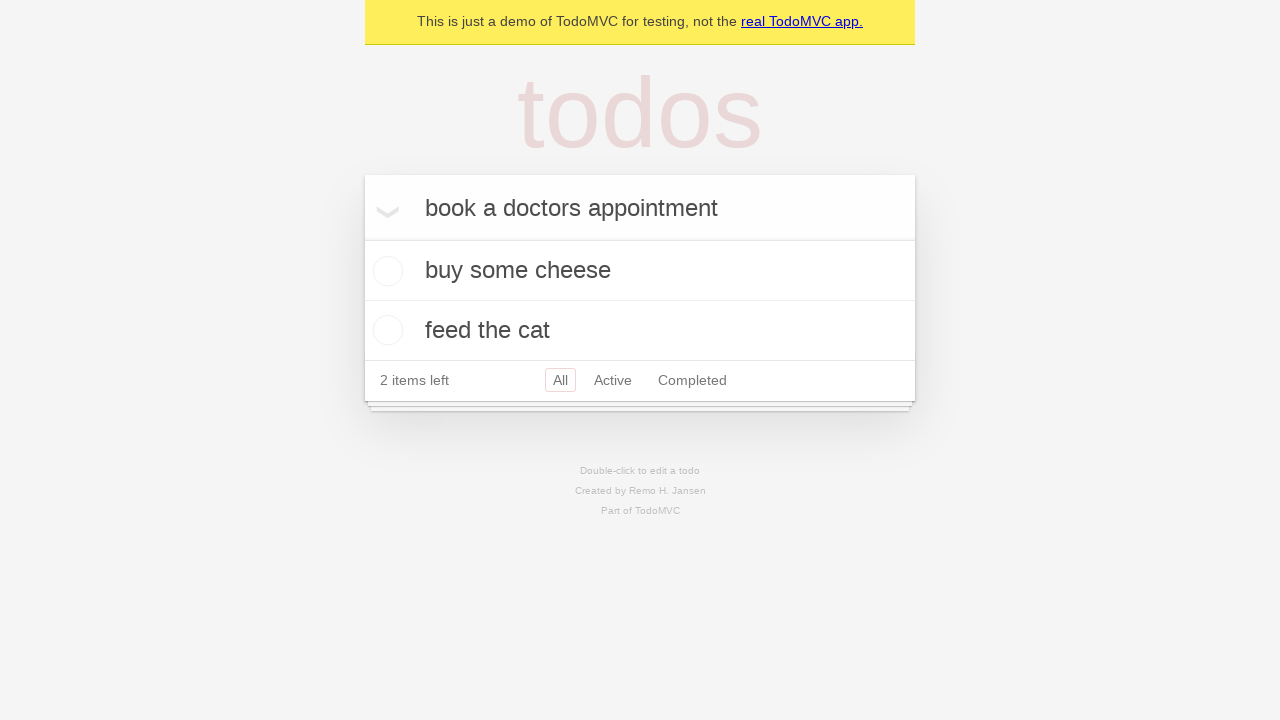

Pressed Enter to create third todo on internal:attr=[placeholder="What needs to be done?"i]
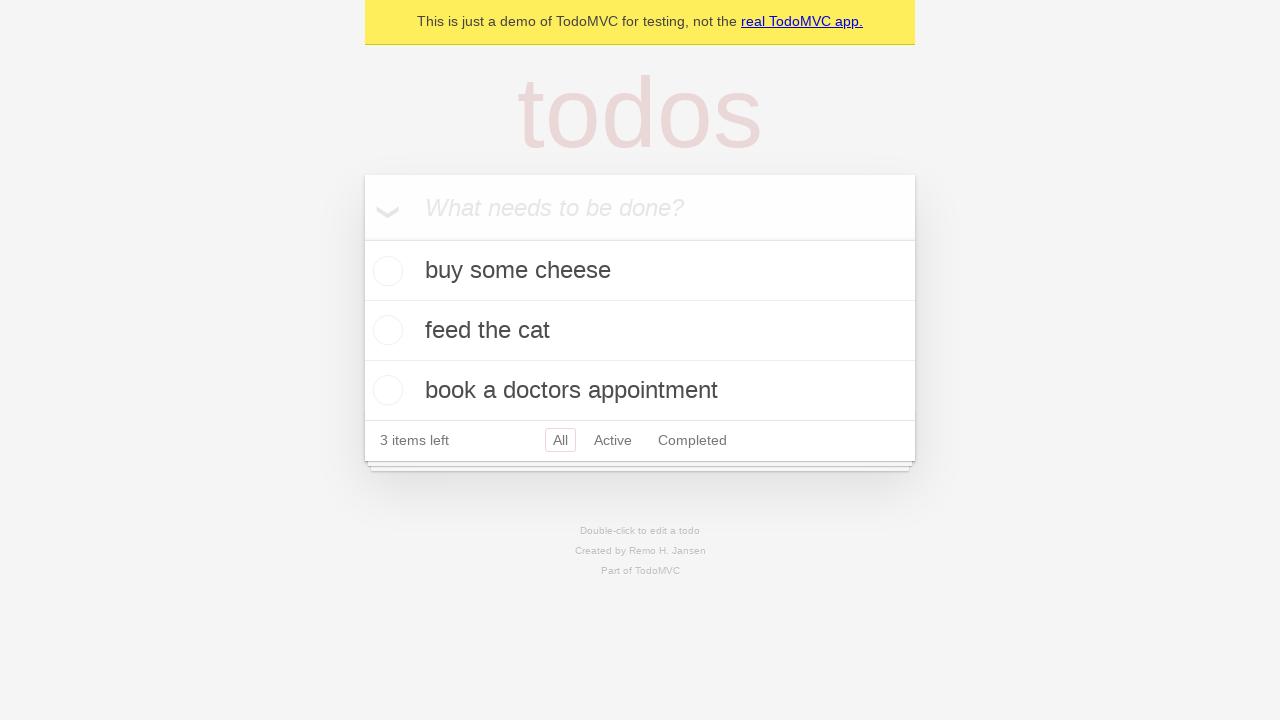

Checked the 'Mark all as complete' checkbox at (362, 238) on internal:label="Mark all as complete"i
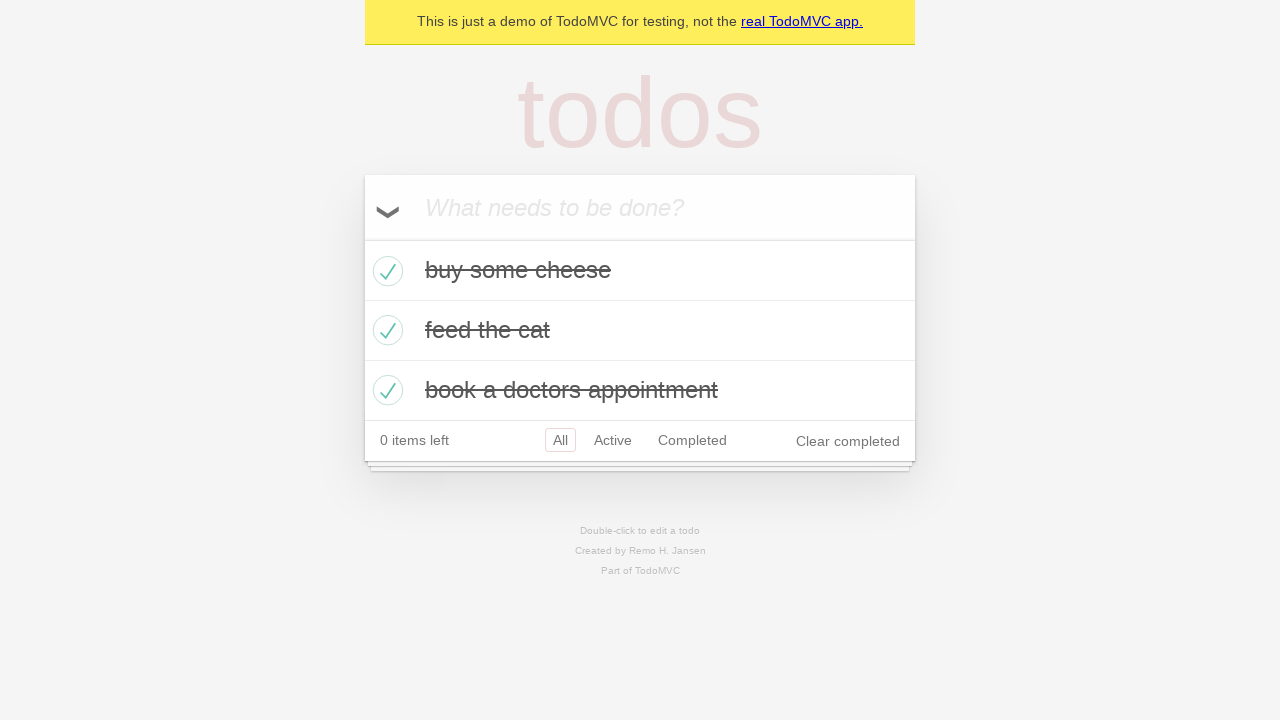

Unchecked the first todo item at (385, 271) on internal:testid=[data-testid="todo-item"s] >> nth=0 >> internal:role=checkbox
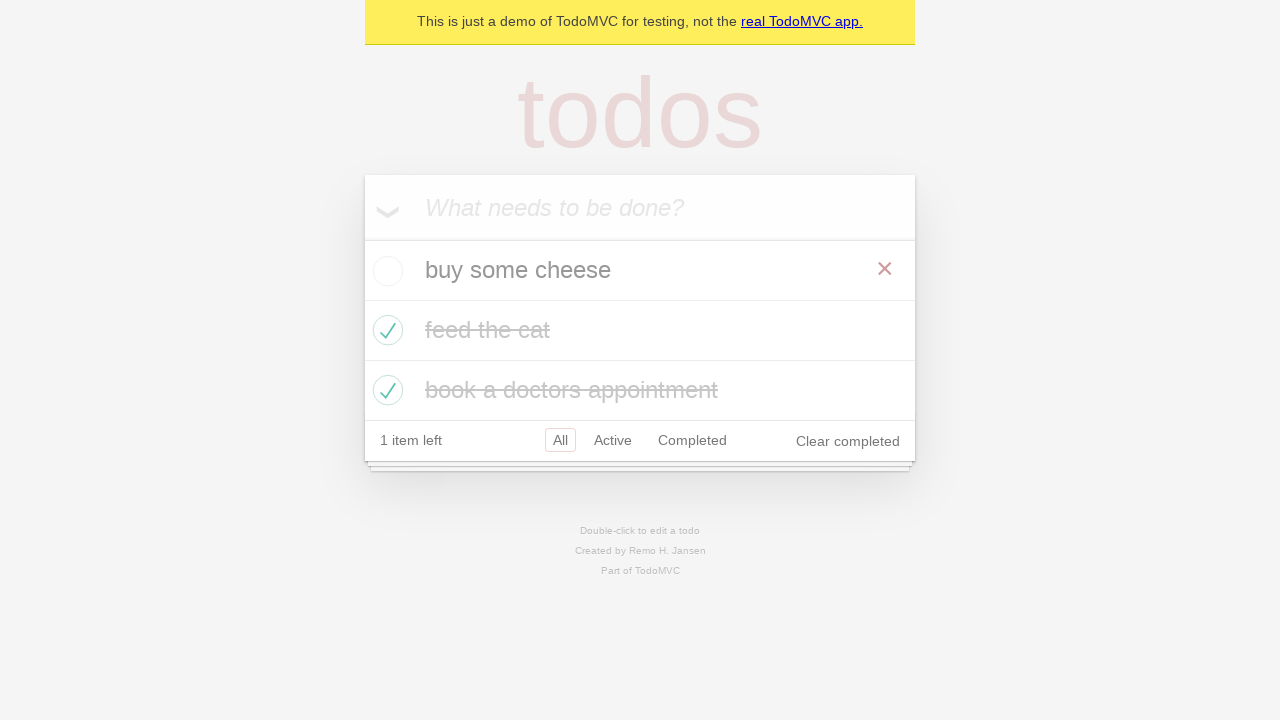

Checked the first todo item again at (385, 271) on internal:testid=[data-testid="todo-item"s] >> nth=0 >> internal:role=checkbox
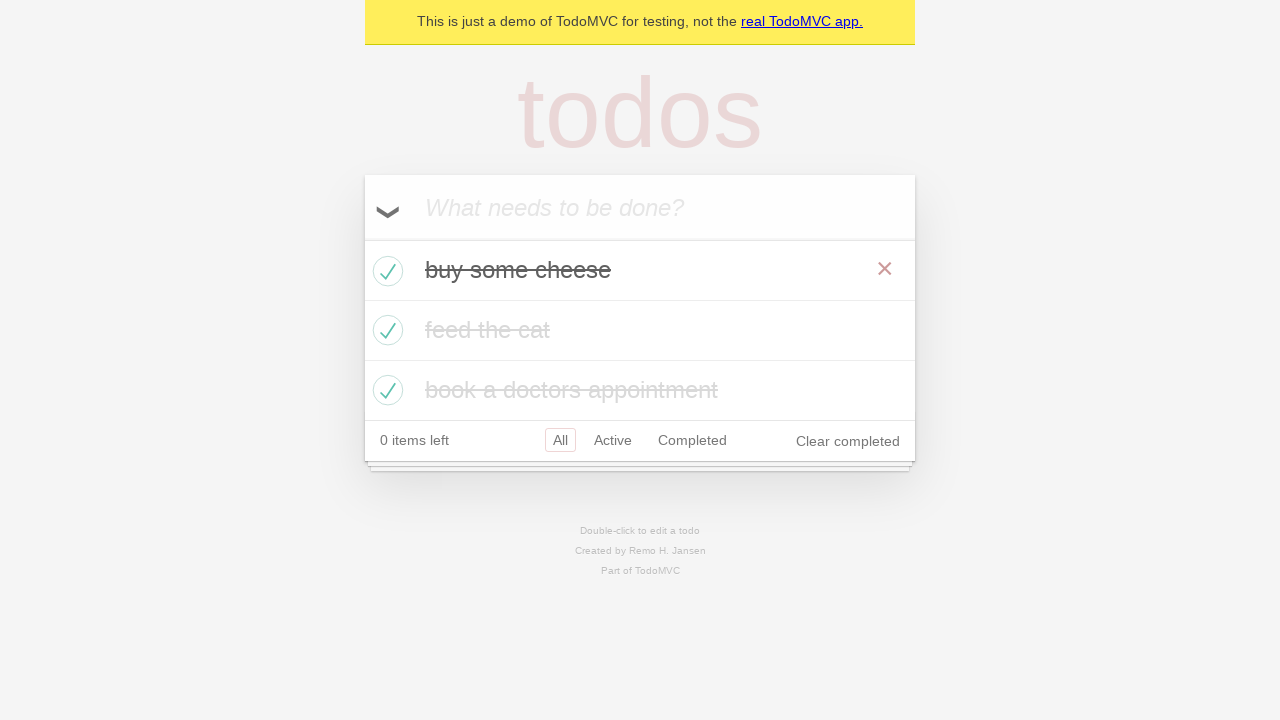

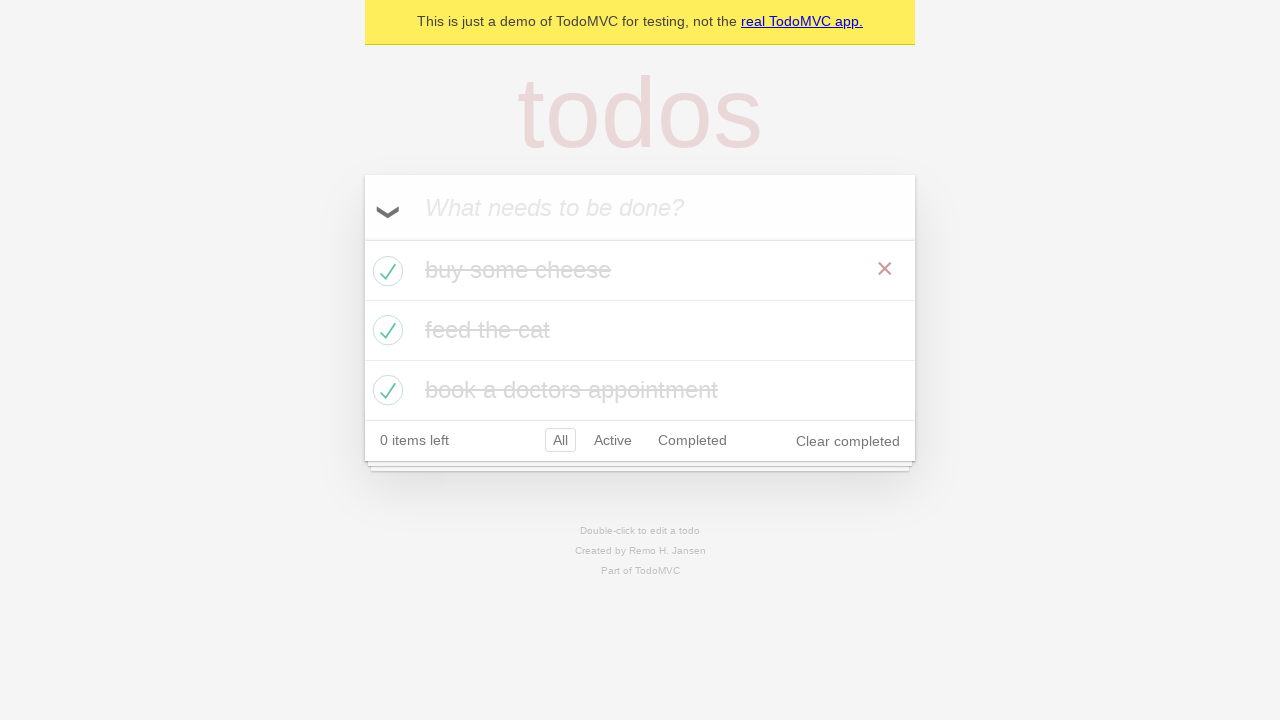